Tests browser initialization by navigating to DuckDuckGo homepage

Starting URL: https://duckduckgo.com/

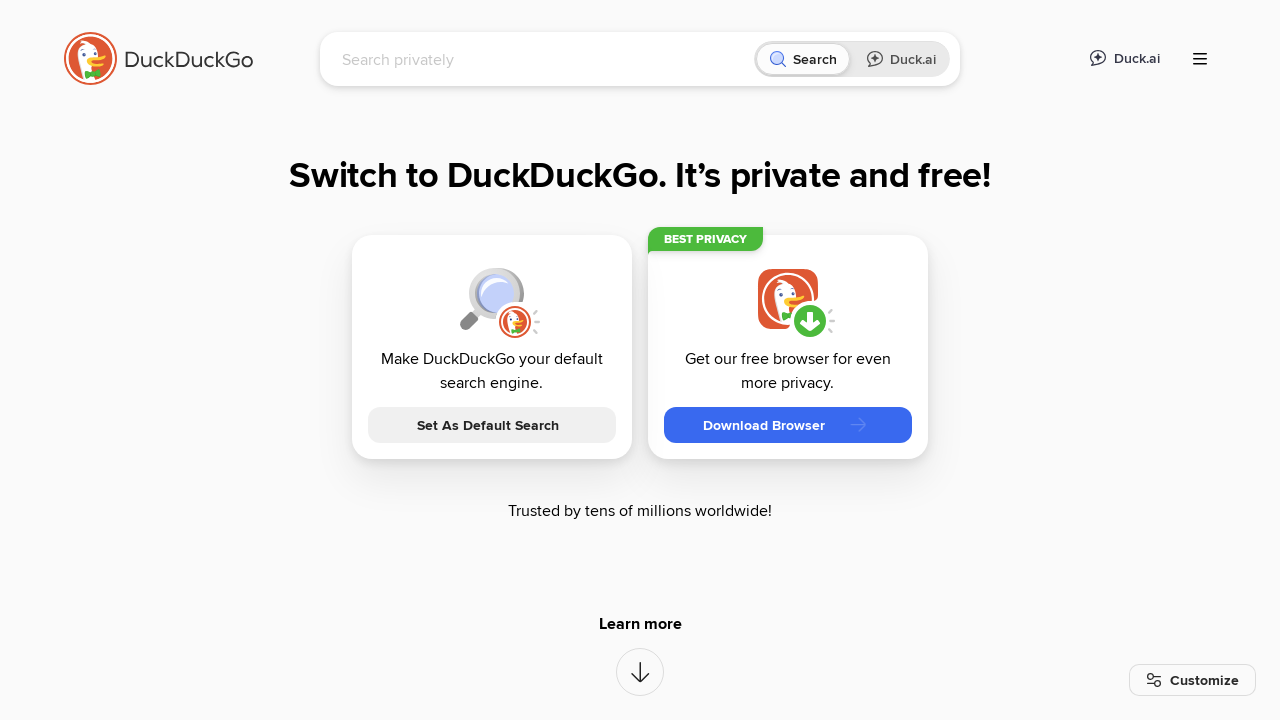

Browser initialized and navigated to DuckDuckGo homepage
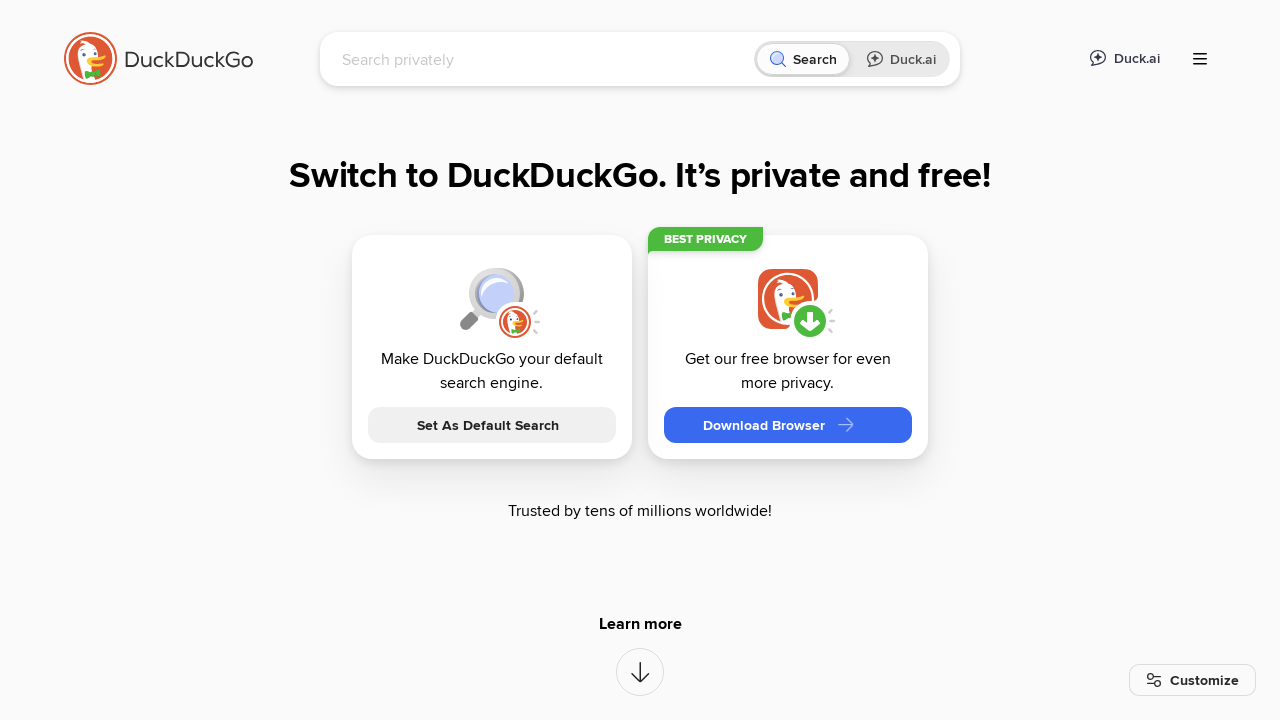

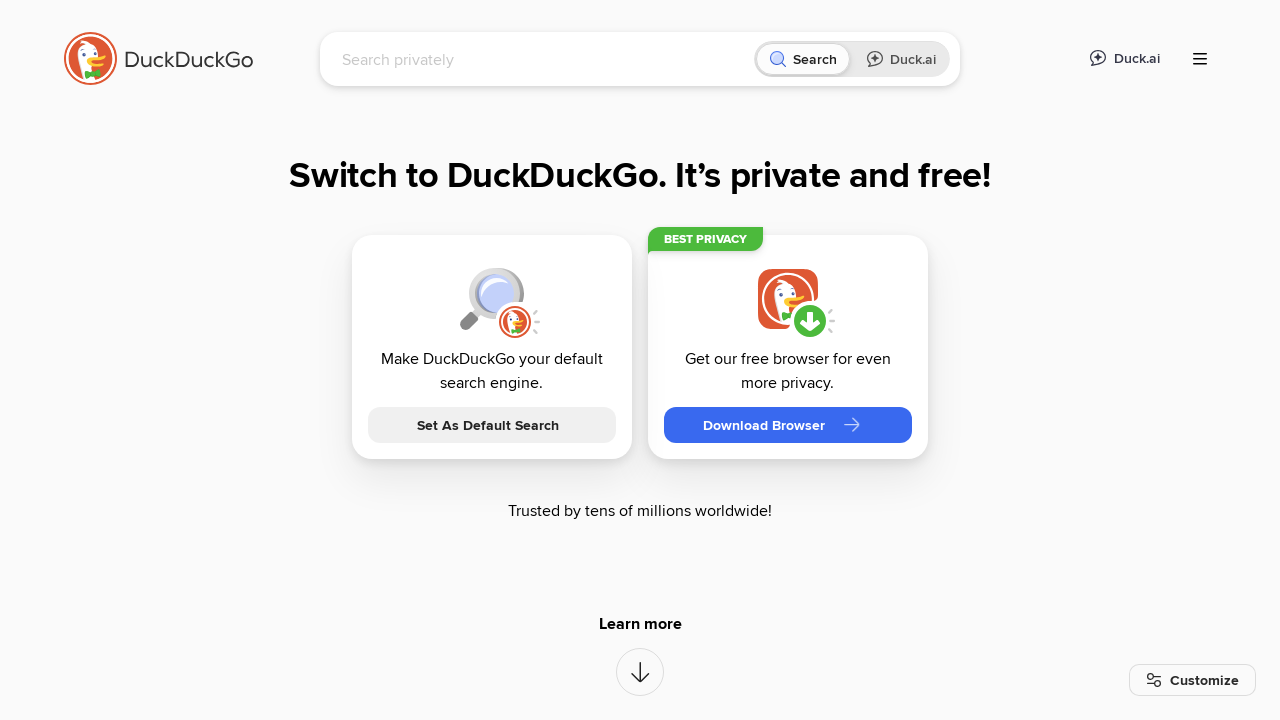